Automates filling out a Google Form by waiting for form items to load, identifying text input fields, radio buttons, and checkboxes, then filling them with predefined answers for fields like name, birthplace, religion, parent name, phone number, and address.

Starting URL: https://forms.gle/aq52XaqC9sduLyvy5

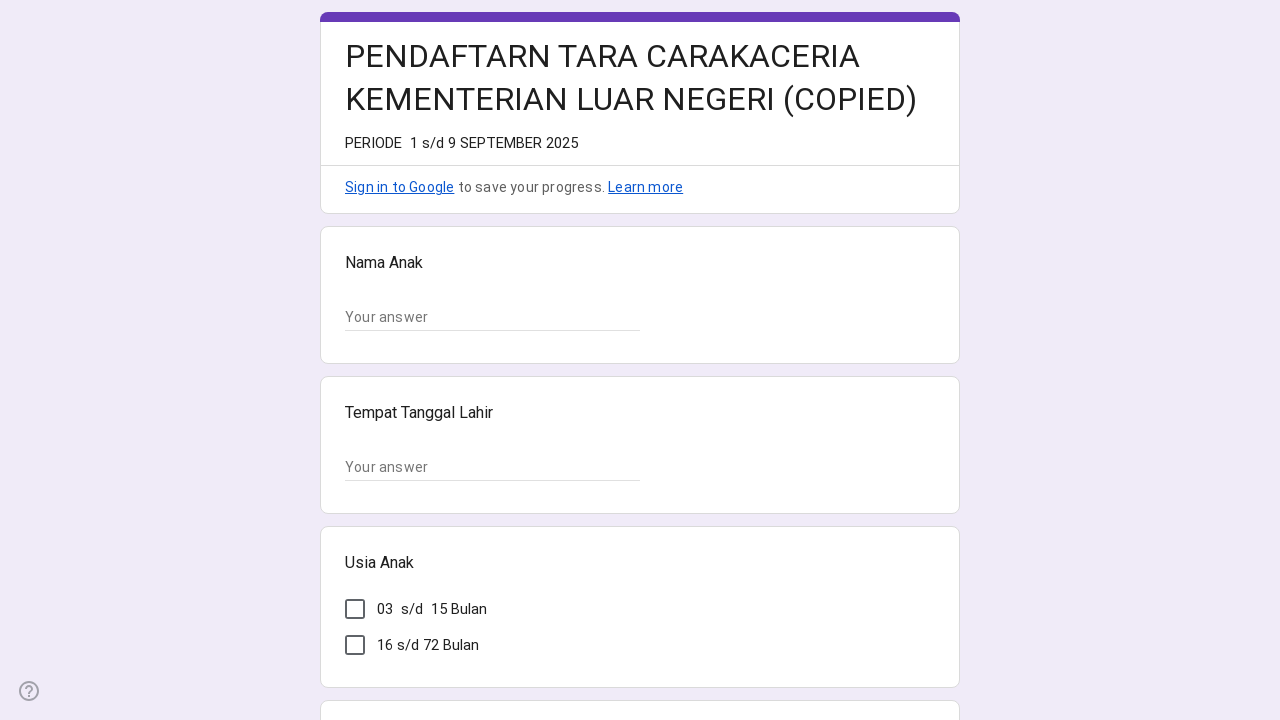

Waited for form items to load
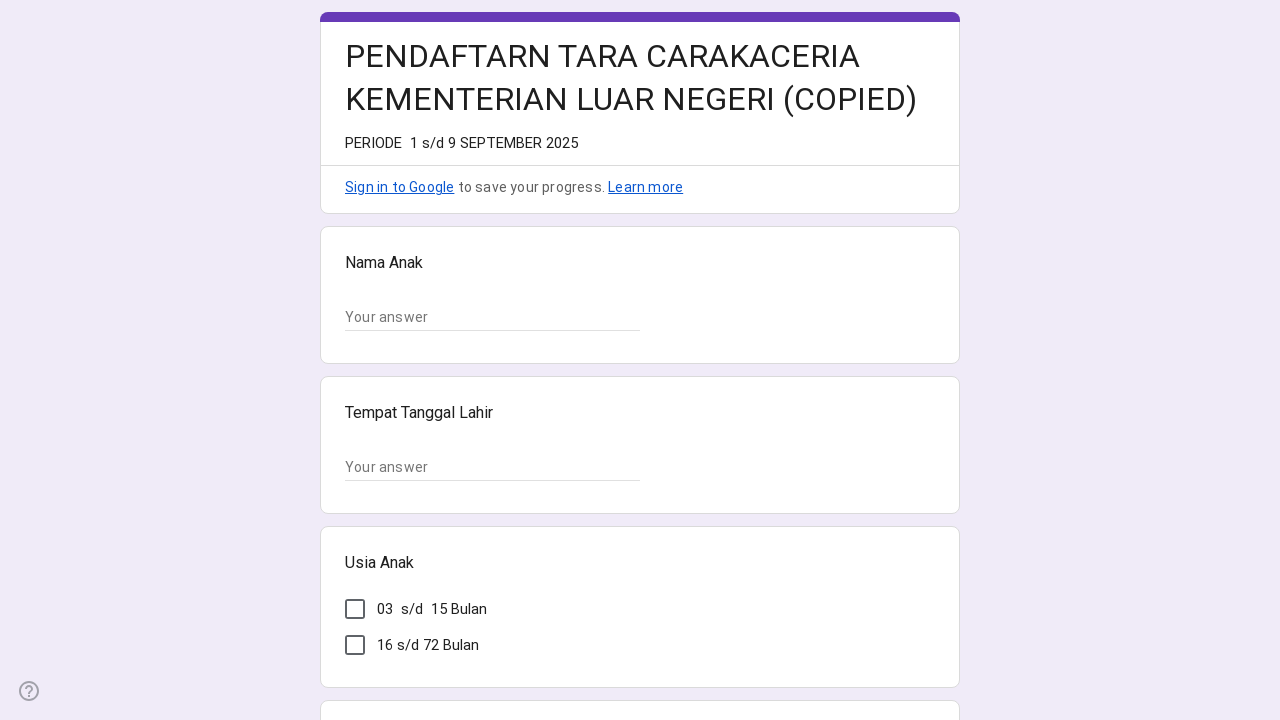

Retrieved all form blocks
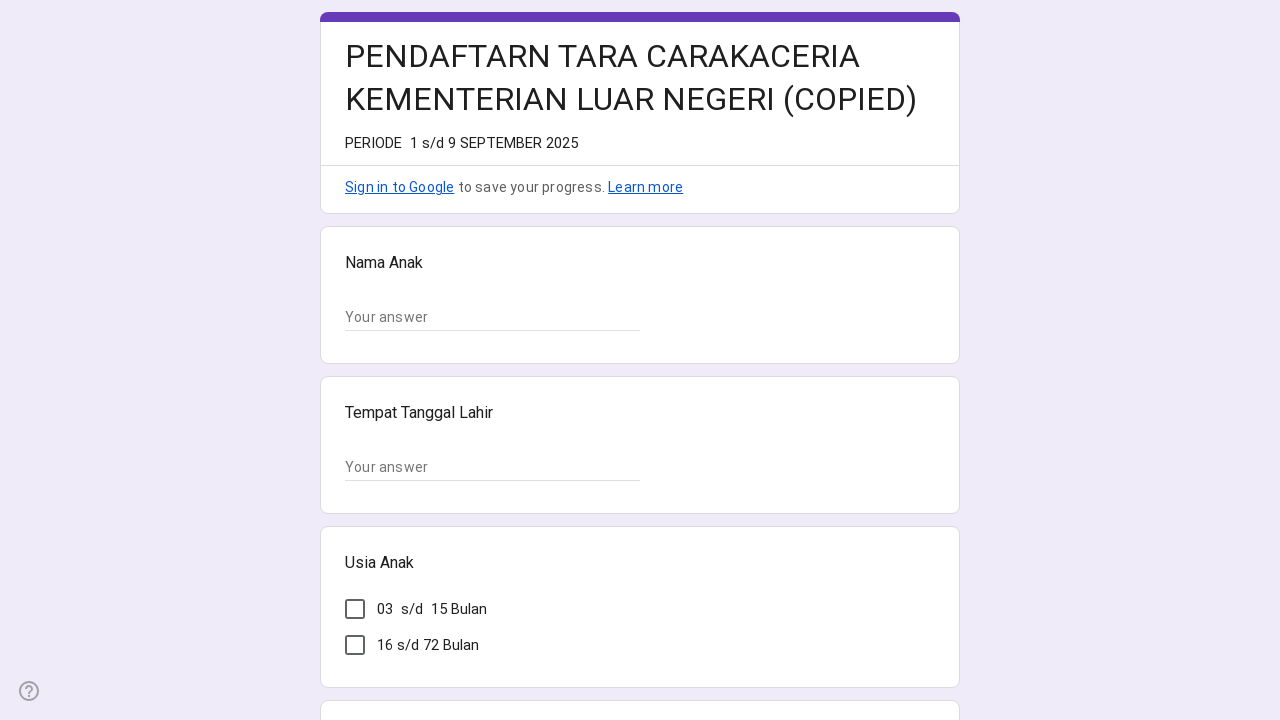

Discovered form fields: 8 text fields, 1 radio fields, 9 checkbox fields
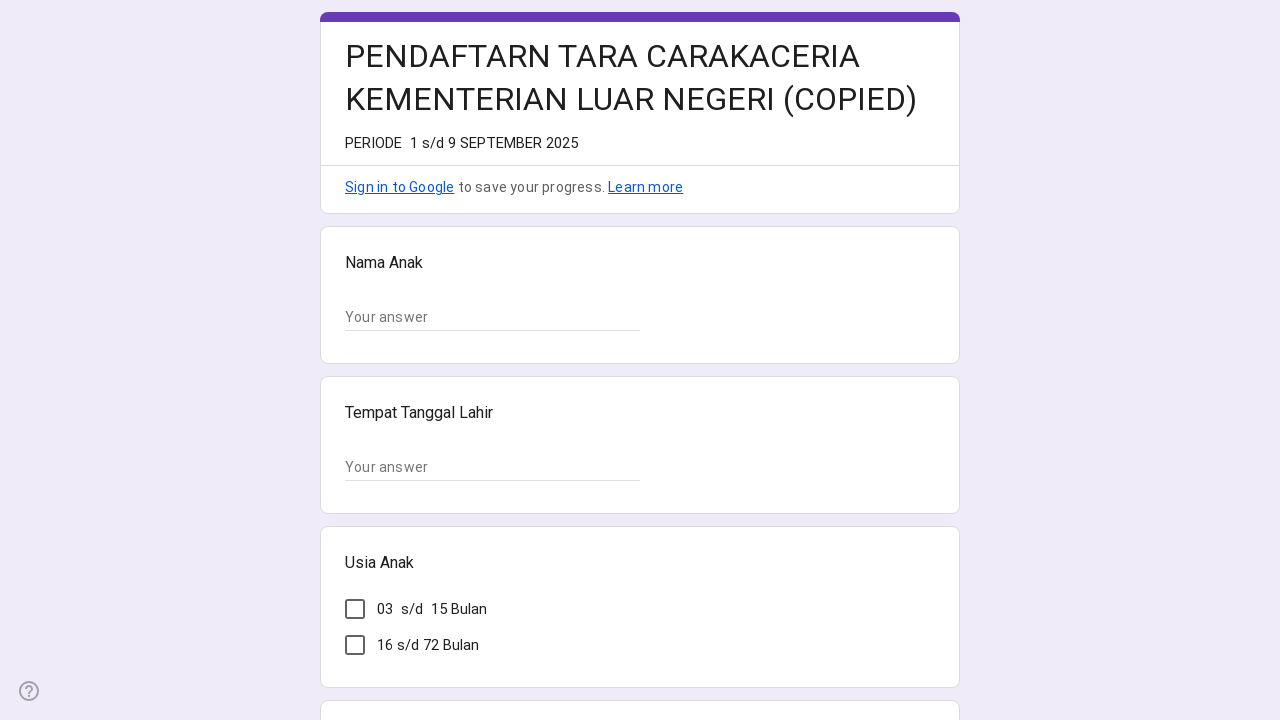

Clicked checkbox for 'Unnamed_3' at (355, 609) on (//div[@role='listitem'])[3]//*[@role='checkbox'] >> nth=0
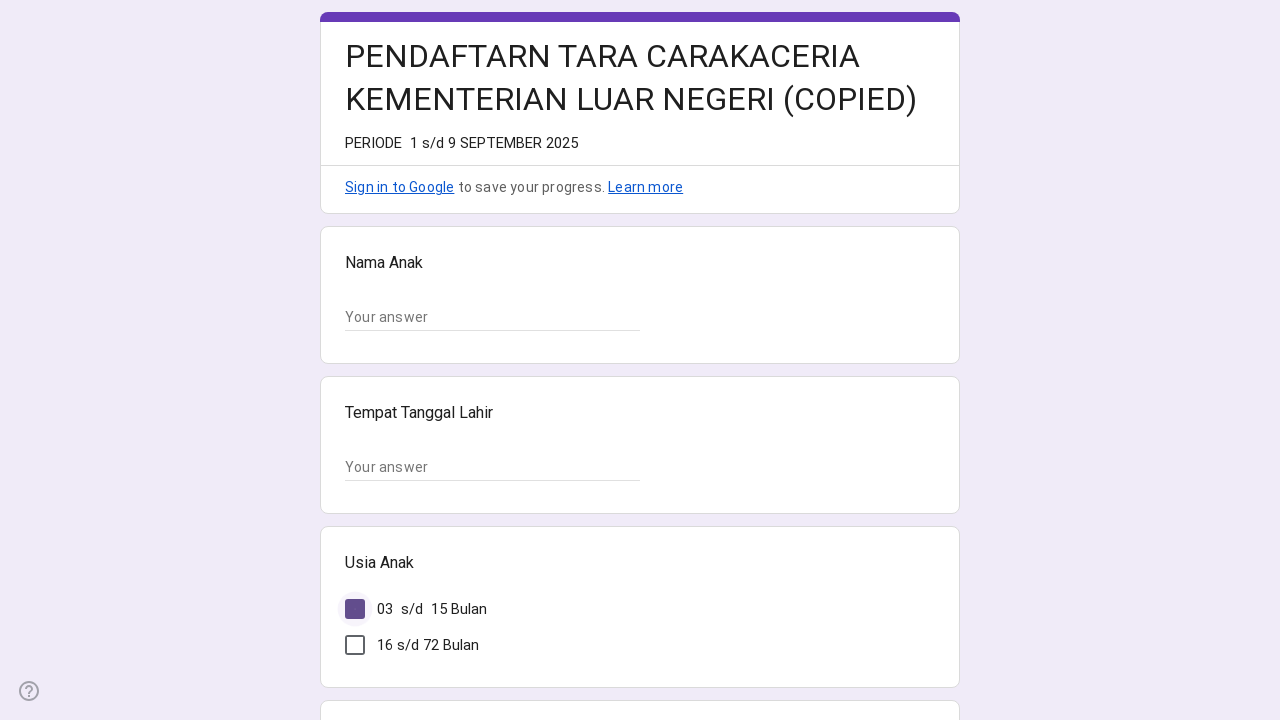

Clicked checkbox for 'Unnamed_4' at (355, 609) on (//div[@role='listitem'])[4]//*[@role='checkbox'] >> nth=0
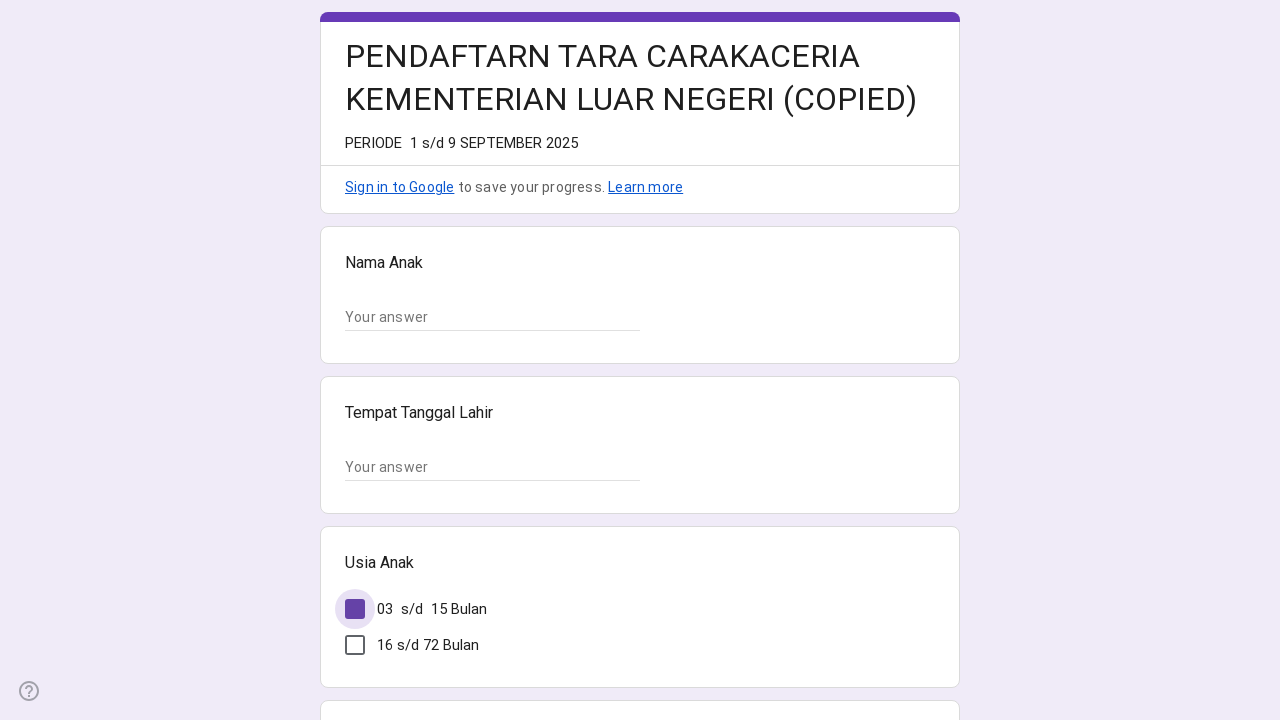

Clicked checkbox for 'Unnamed_5' at (355, 645) on (//div[@role='listitem'])[5]//*[@role='checkbox'] >> nth=0
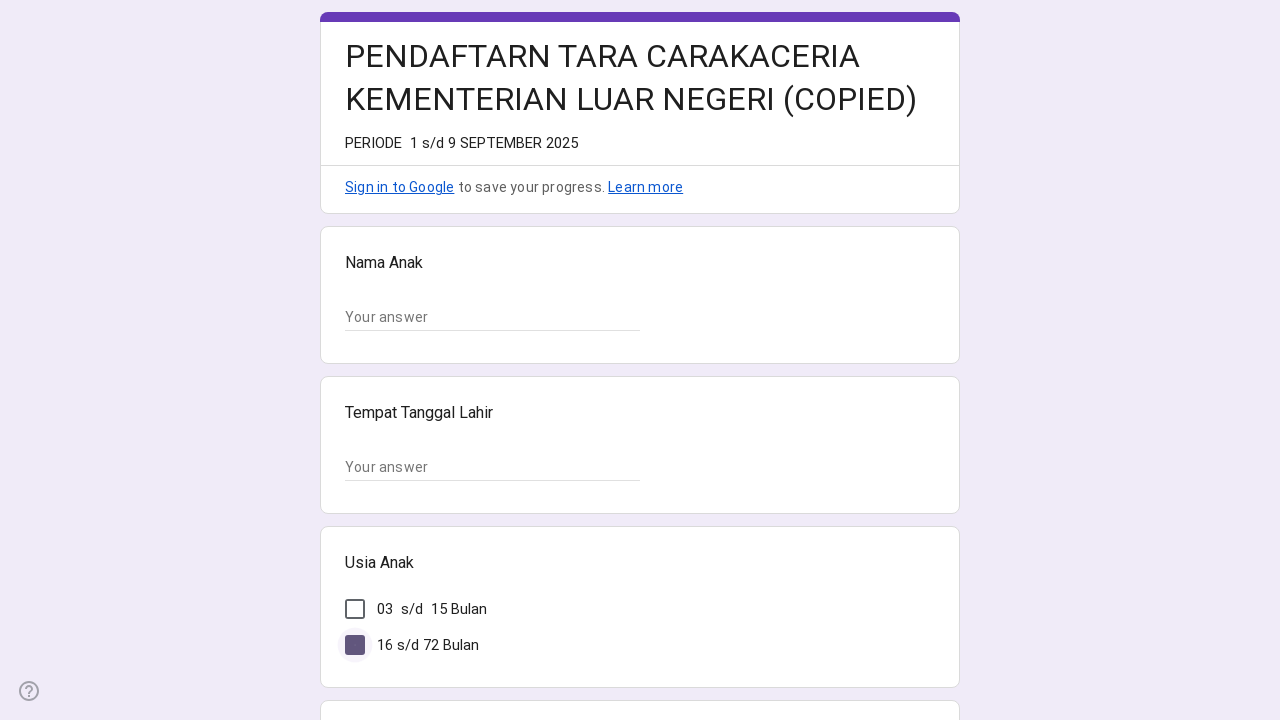

Clicked checkbox for 'Unnamed_13' at (355, 360) on (//div[@role='listitem'])[13]//*[@role='checkbox'] >> nth=0
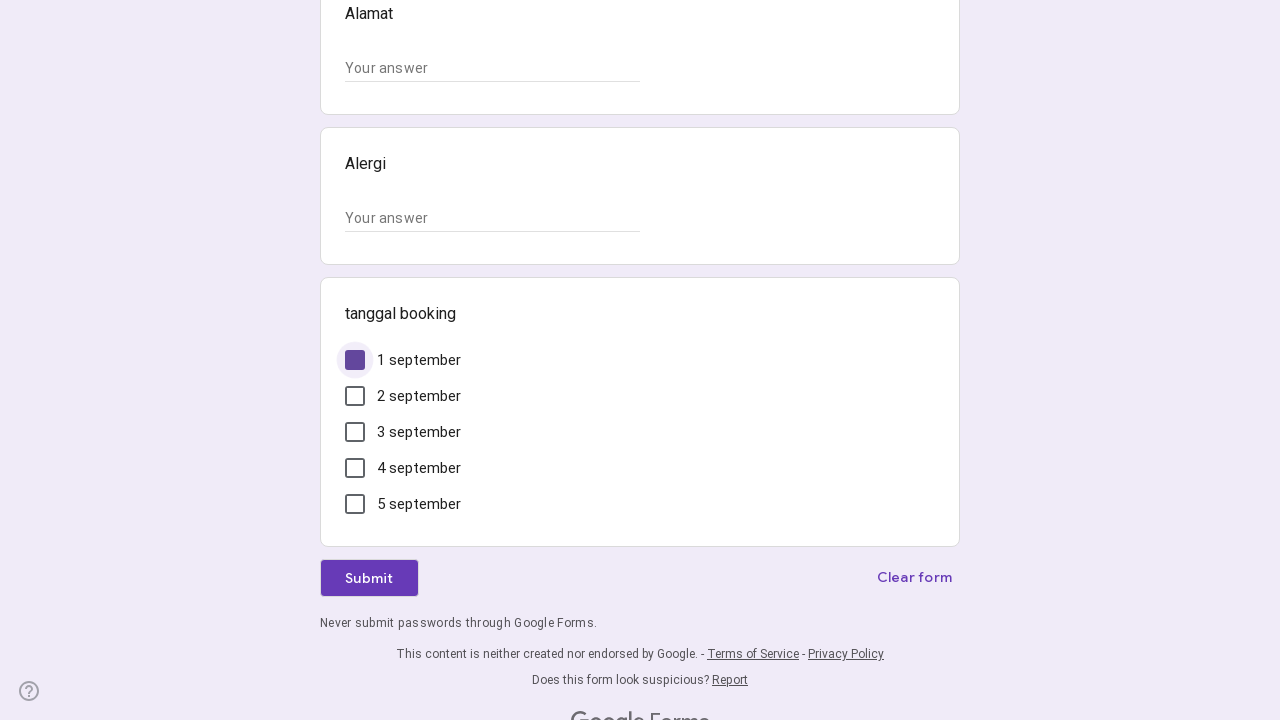

Clicked checkbox for 'Unnamed_14' at (355, 360) on (//div[@role='listitem'])[14]//*[@role='checkbox'] >> nth=0
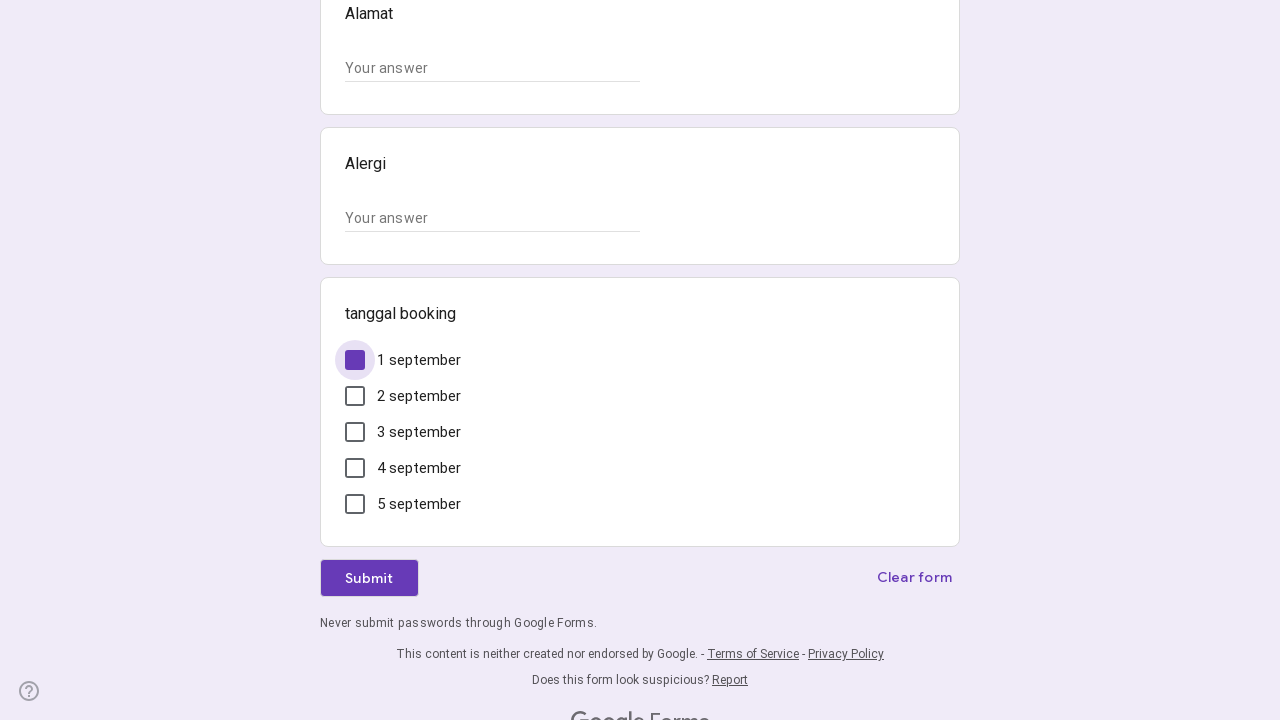

Clicked checkbox for 'Unnamed_15' at (355, 396) on (//div[@role='listitem'])[15]//*[@role='checkbox'] >> nth=0
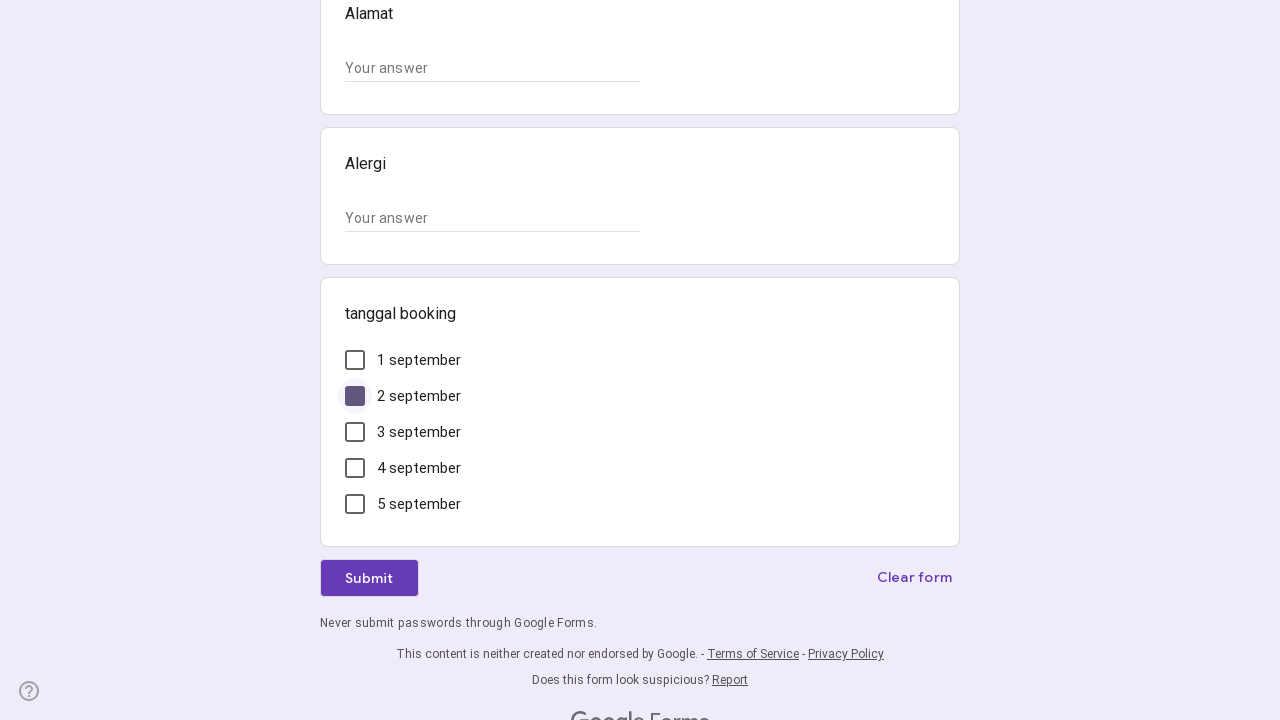

Clicked checkbox for 'Unnamed_16' at (355, 432) on (//div[@role='listitem'])[16]//*[@role='checkbox'] >> nth=0
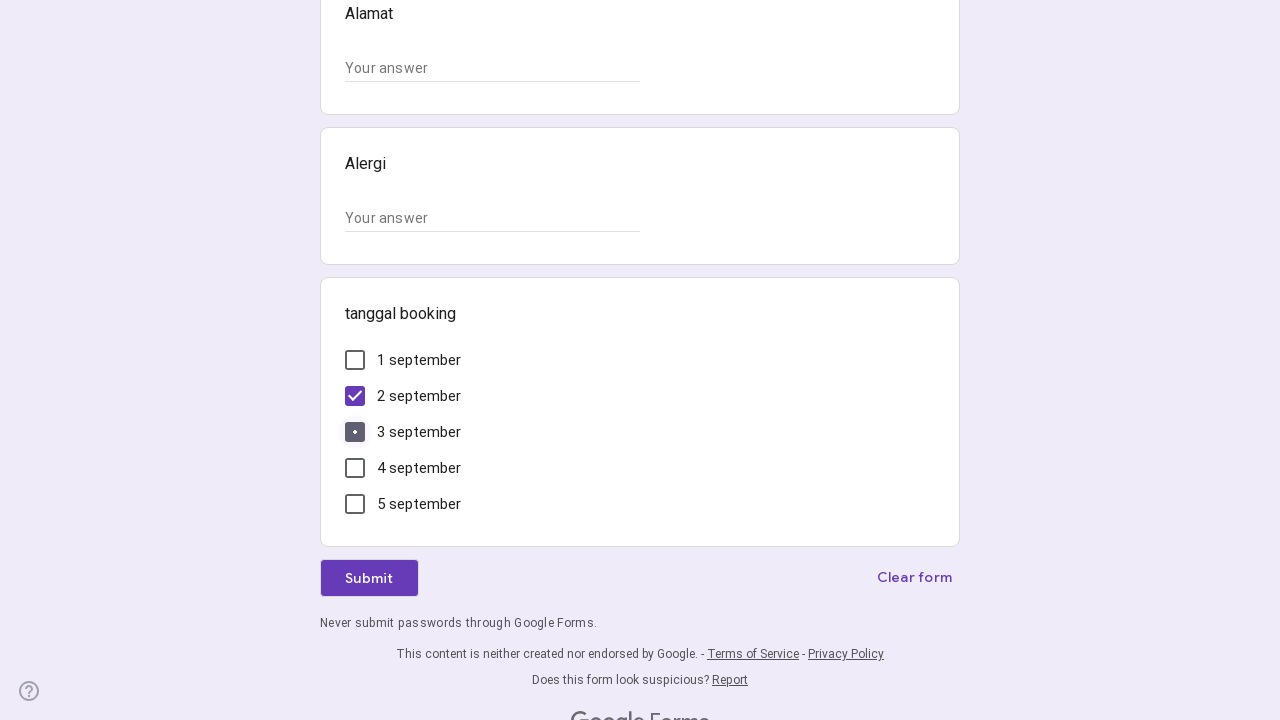

Clicked checkbox for 'Unnamed_17' at (355, 468) on (//div[@role='listitem'])[17]//*[@role='checkbox'] >> nth=0
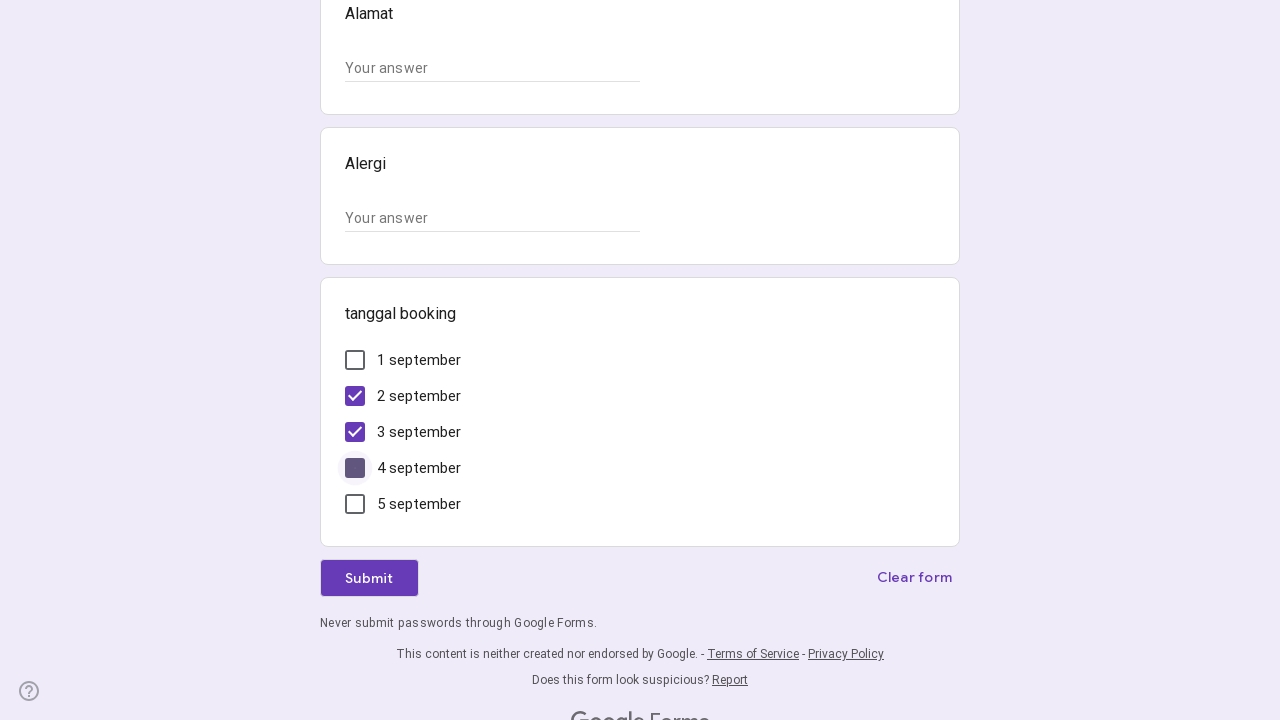

Clicked checkbox for 'Unnamed_18' at (355, 504) on (//div[@role='listitem'])[18]//*[@role='checkbox'] >> nth=0
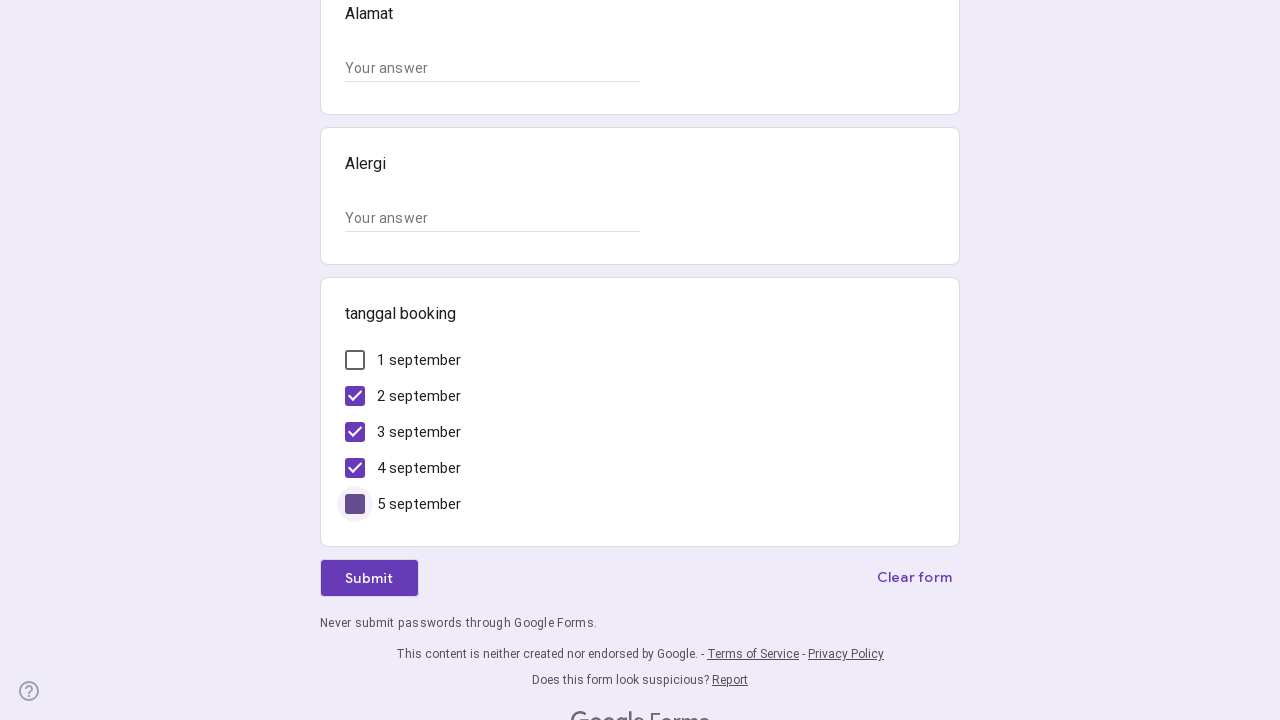

Clicked radio button for 'Unnamed_6' at (355, 360) on (//div[@role='listitem'])[6]//div[@role='radio'] >> nth=0
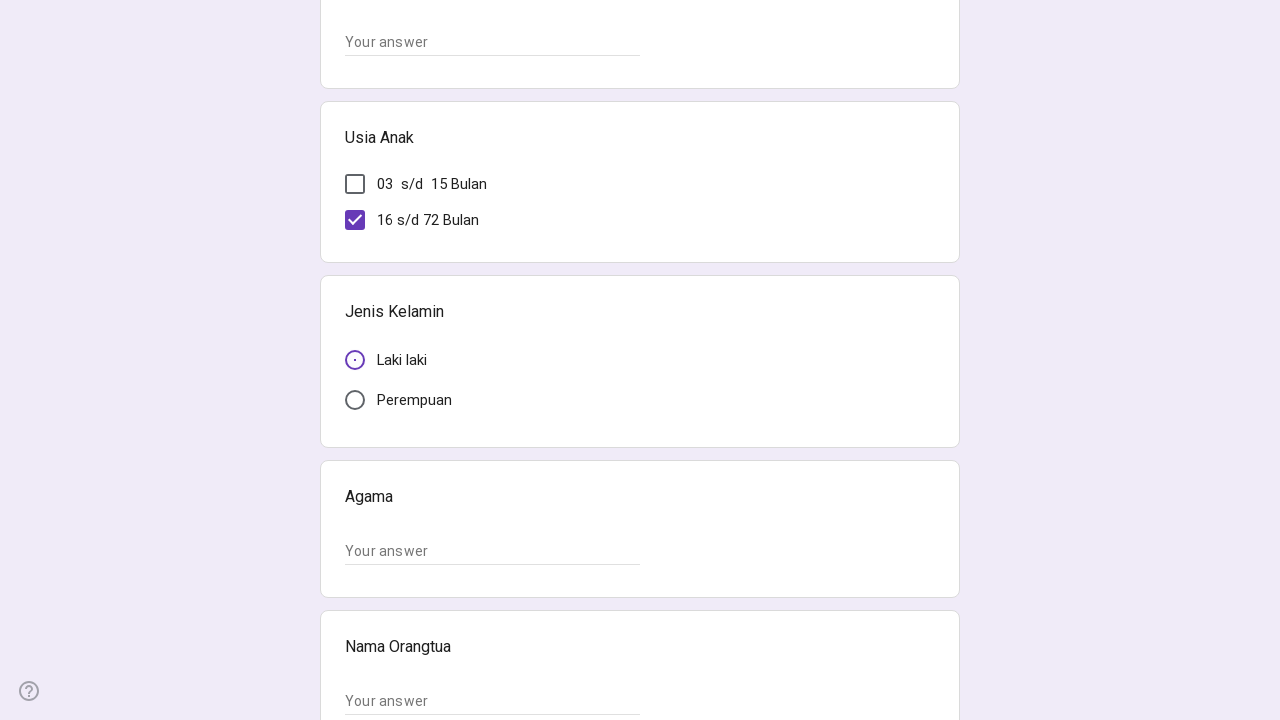

Waited 2 seconds to view filled form
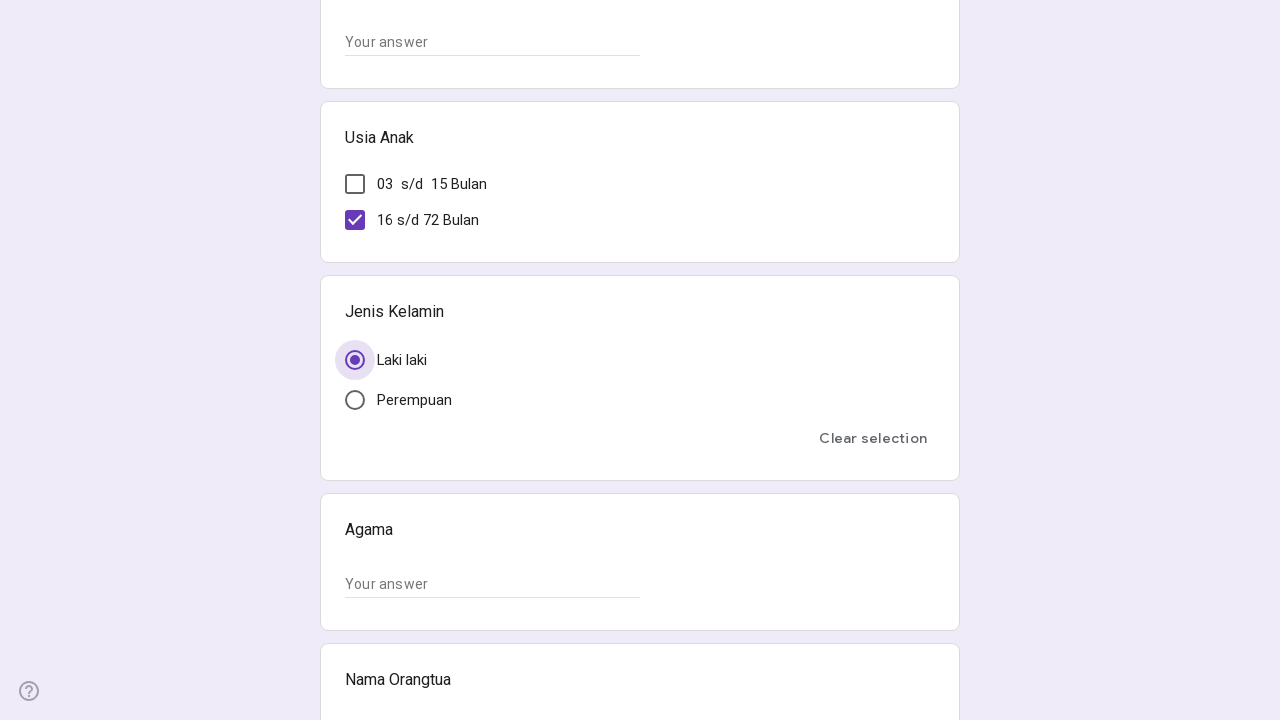

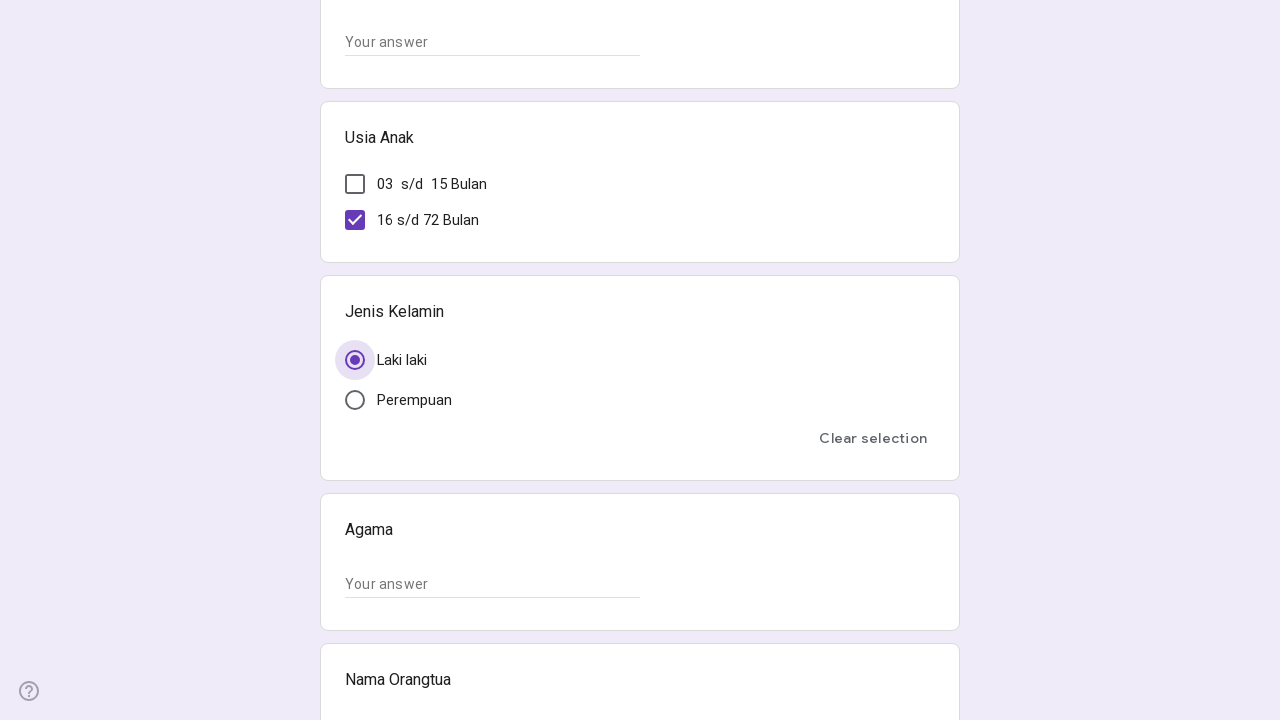